Tests JavaScript prompt alert functionality by opening a prompt, entering text, and accepting it

Starting URL: https://v1.training-support.net/selenium/javascript-alerts

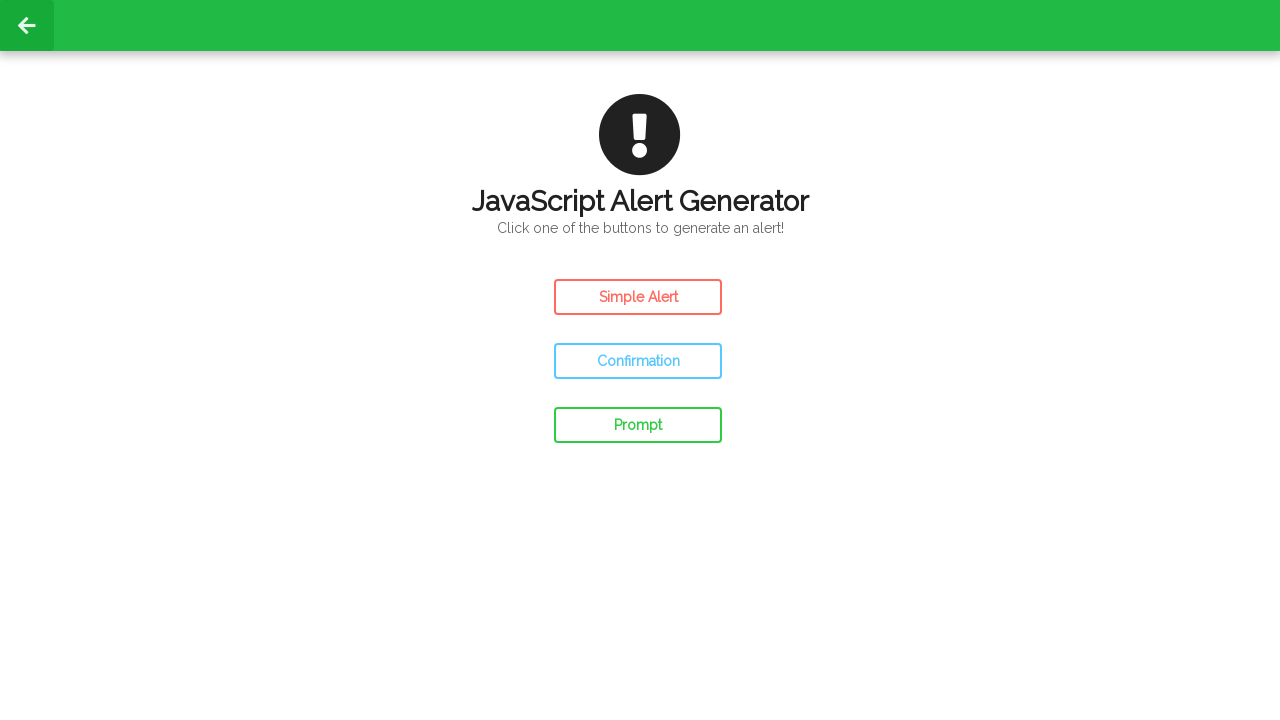

Clicked prompt button to open JavaScript prompt alert at (638, 425) on #prompt
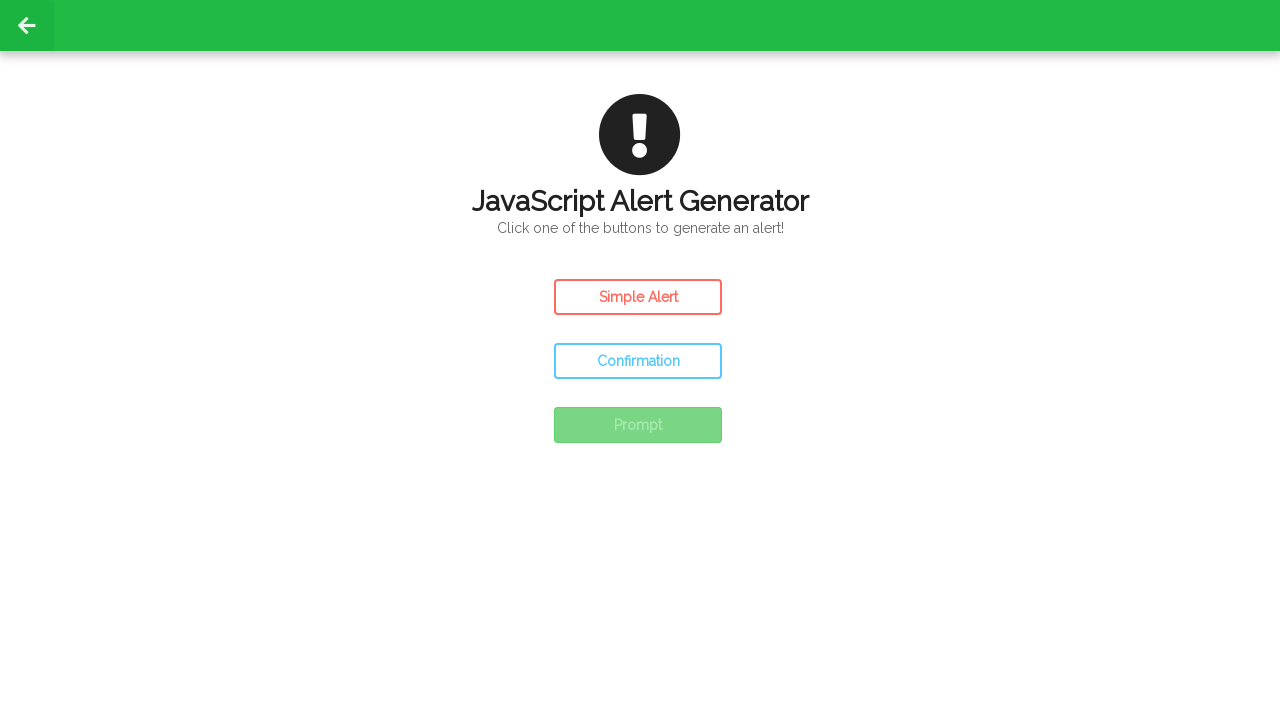

Registered dialog event handler
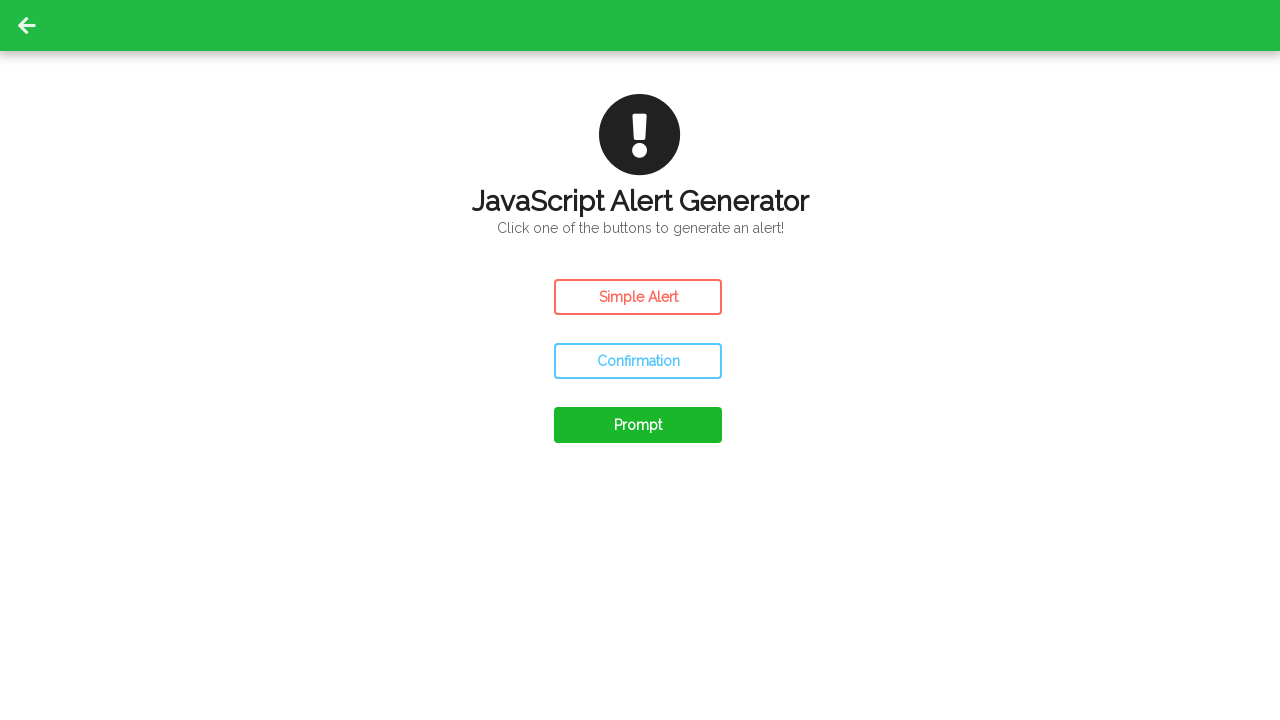

Waited for prompt alert handling to complete and accepted prompt with text 'Awesome!'
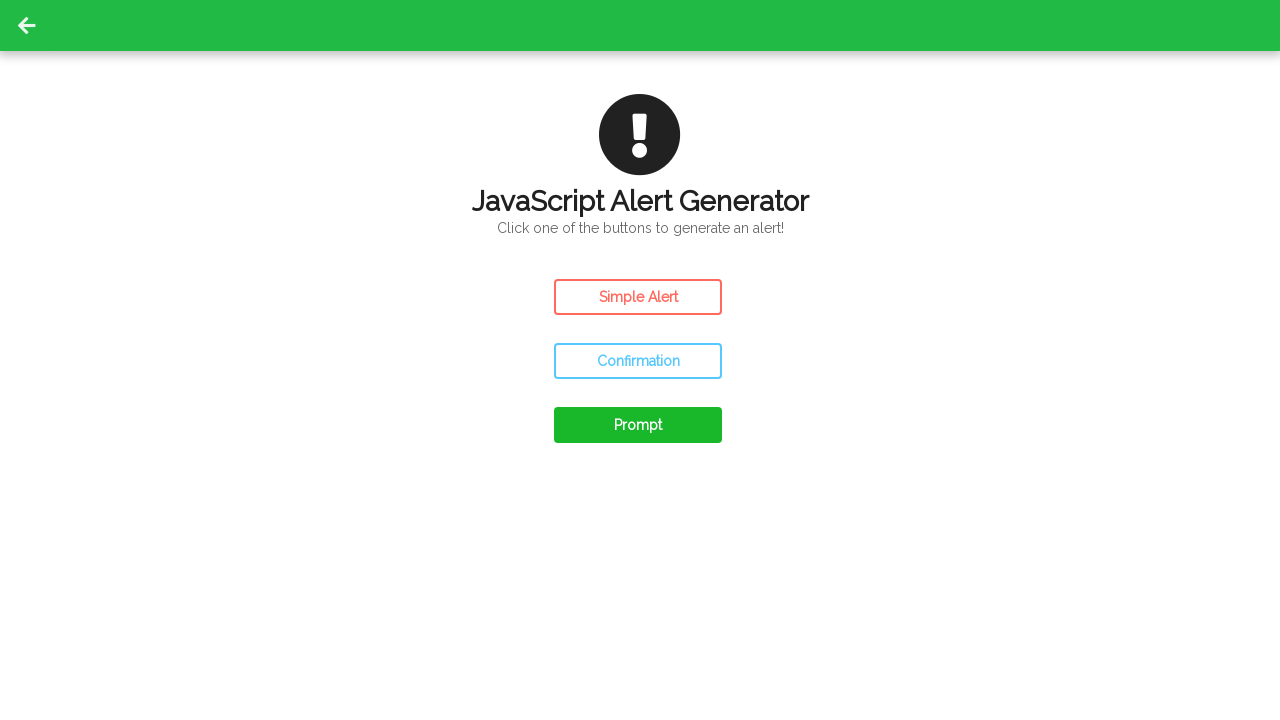

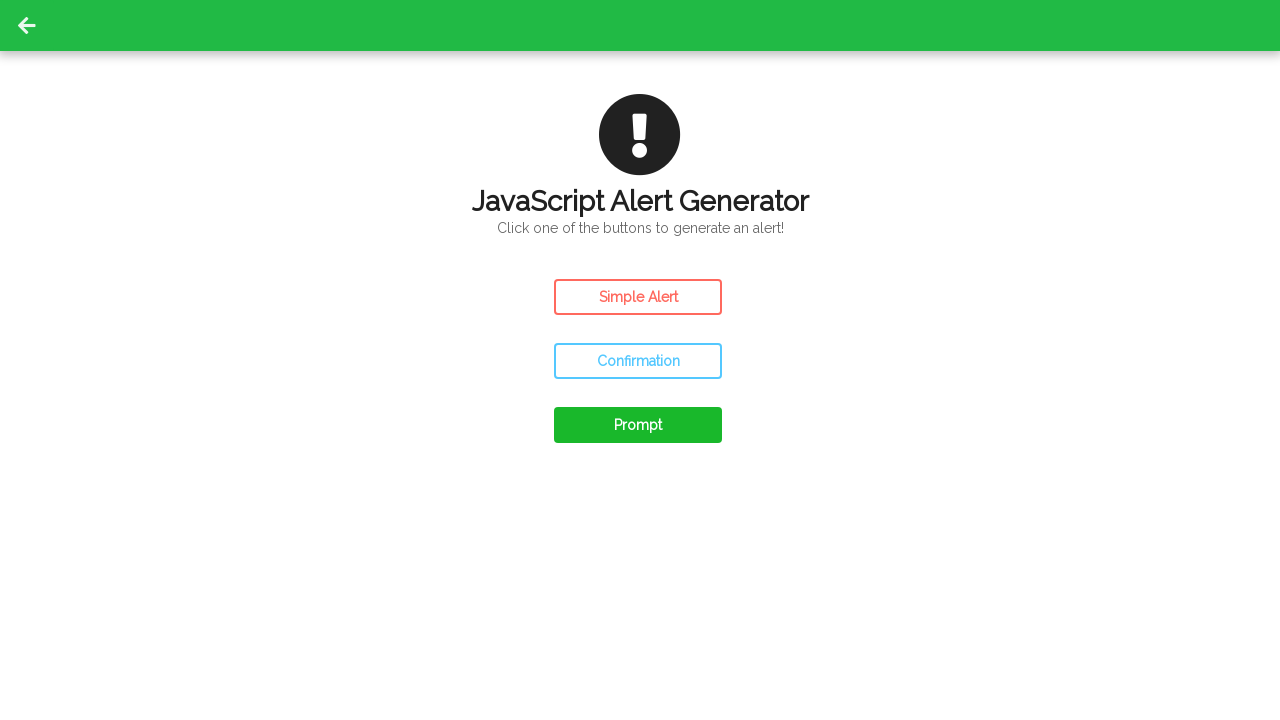